Tests a verification button by clicking it and checking for a success message

Starting URL: http://suninjuly.github.io/wait1.html

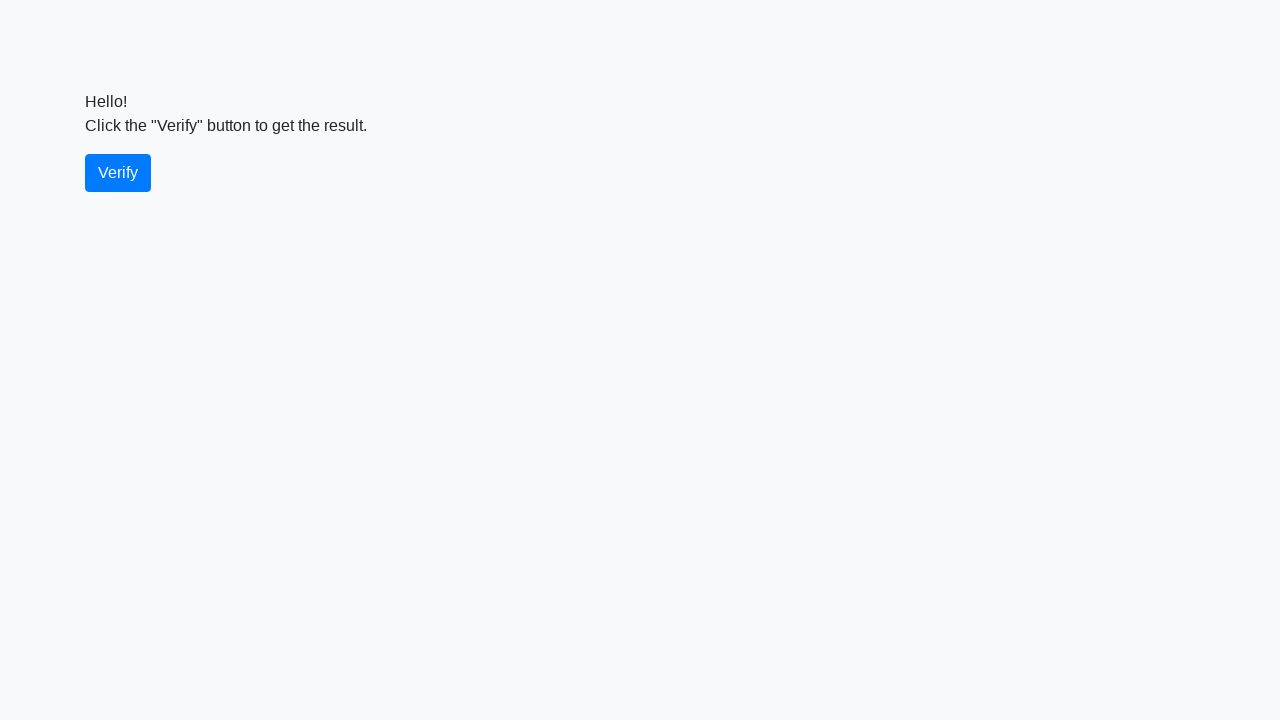

Navigated to http://suninjuly.github.io/wait1.html
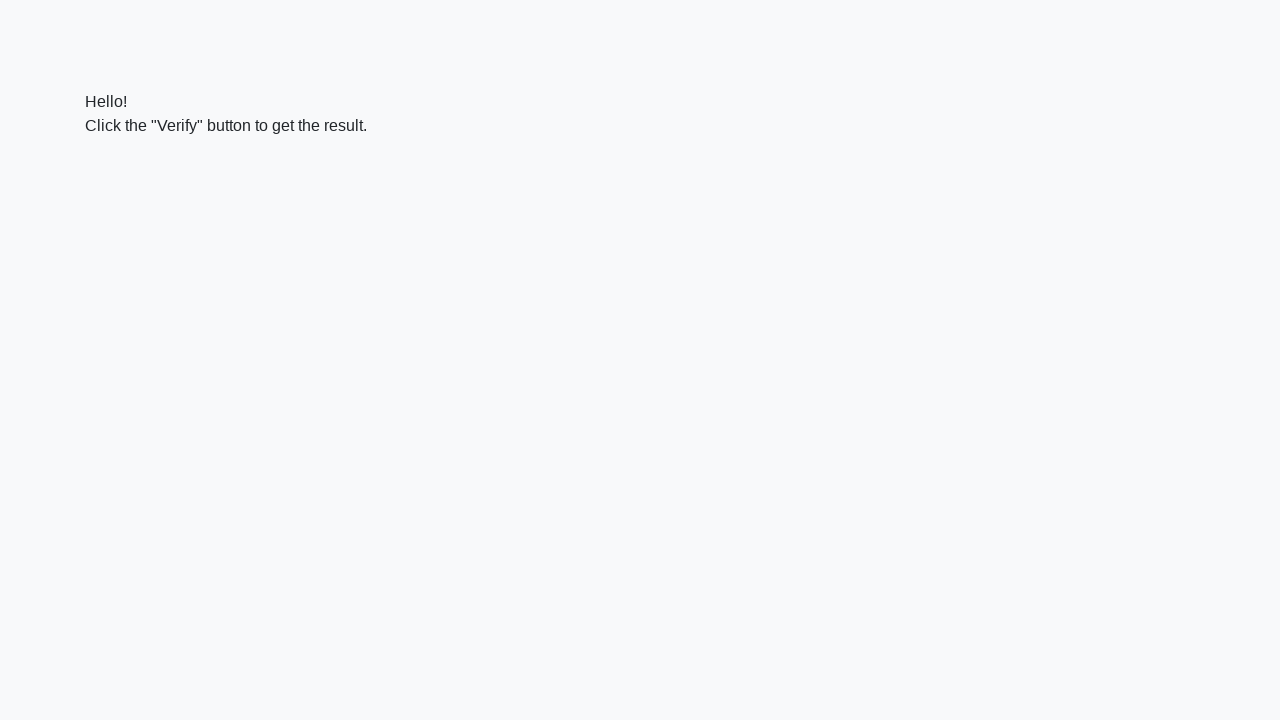

Clicked the verify button at (118, 173) on #verify
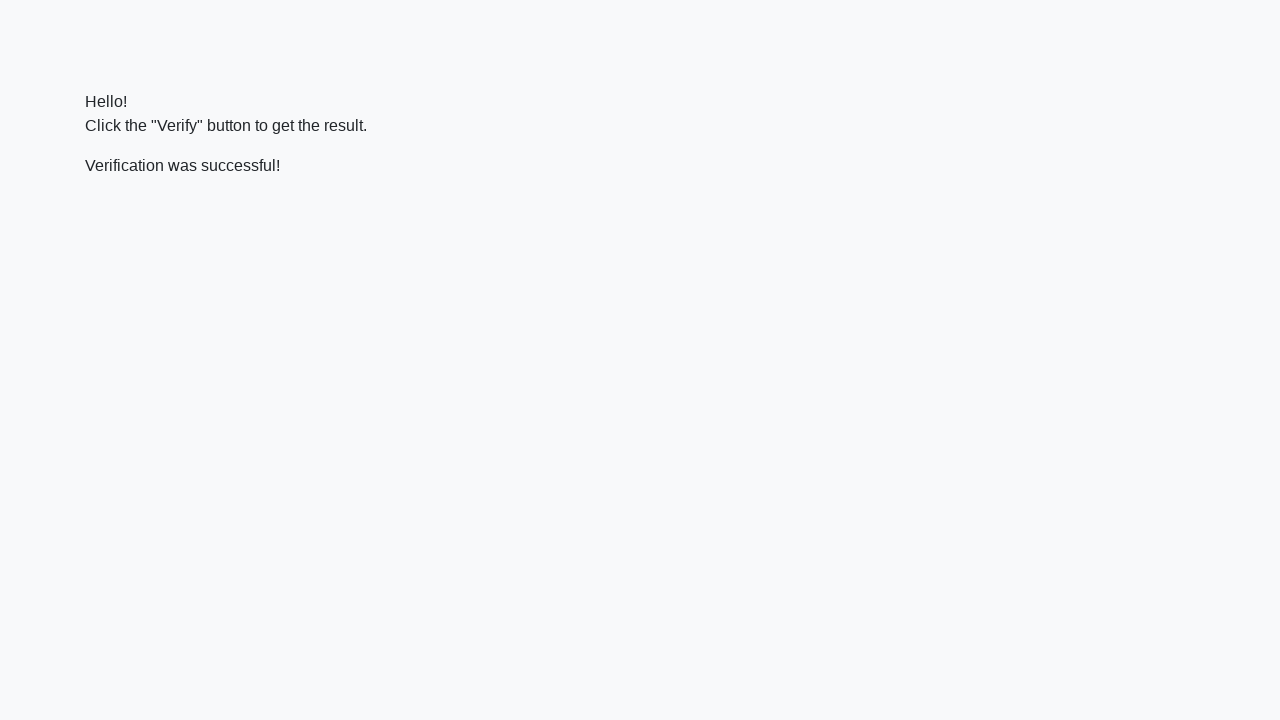

Success message element appeared
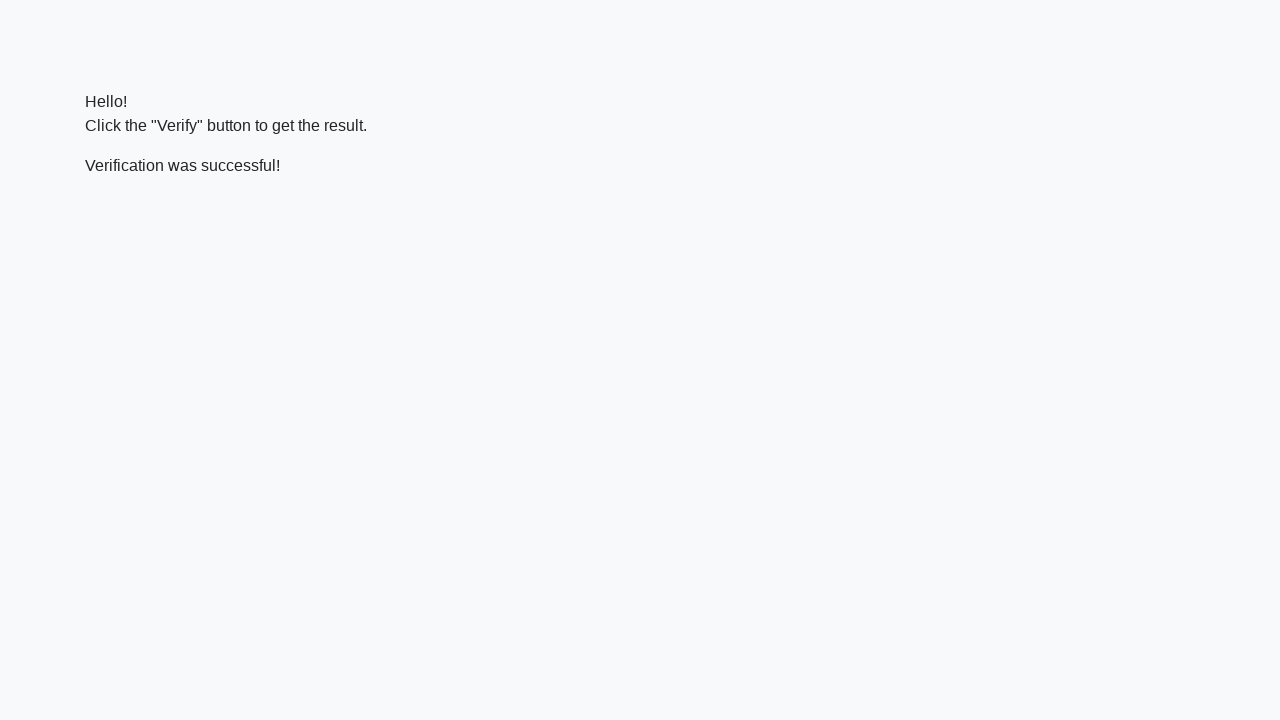

Verified success message contains 'successful'
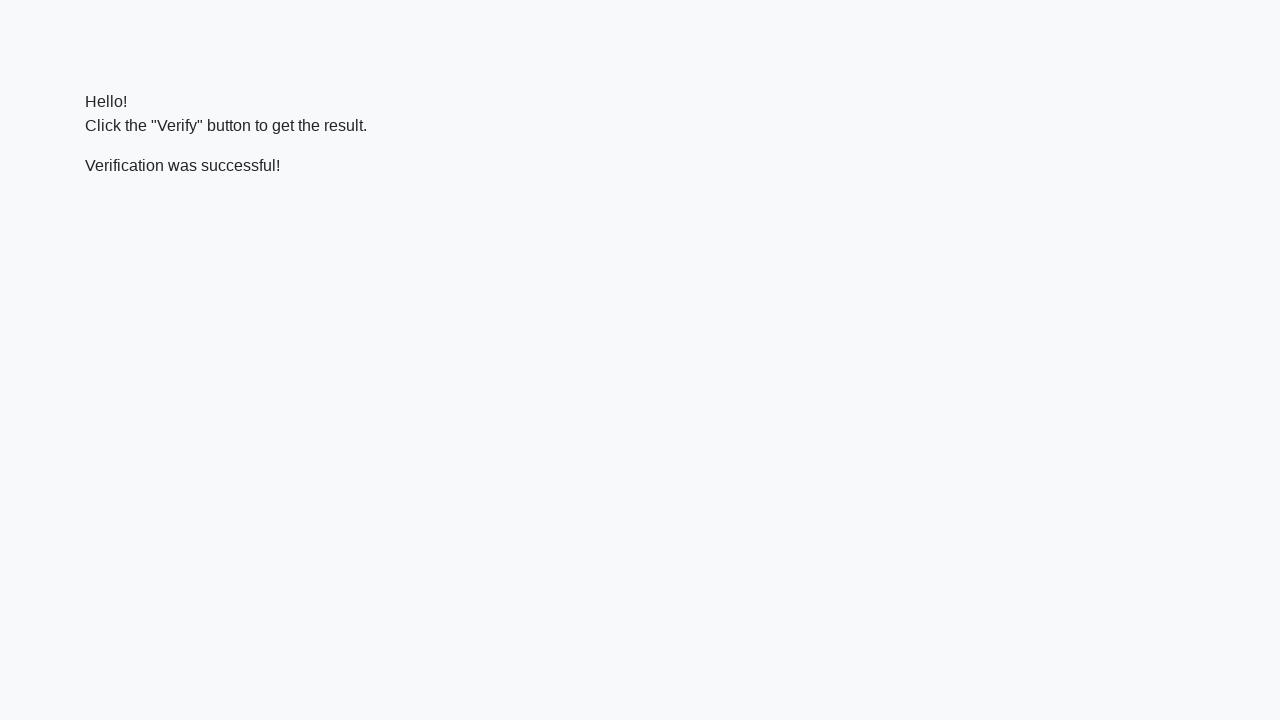

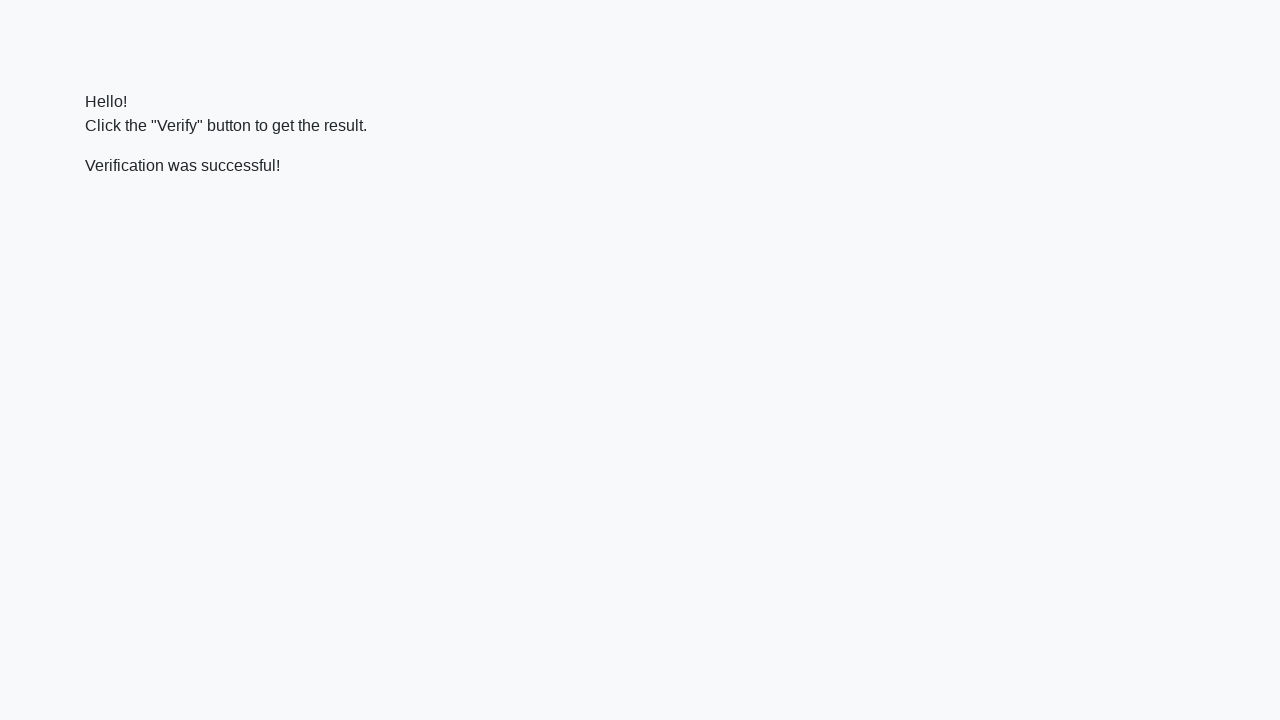